Tests JavaScript scrolling functionality on a demo registration page by scrolling down, scrolling up, and scrolling an element into view

Starting URL: https://demo.guru99.com/test/newtours/register.php

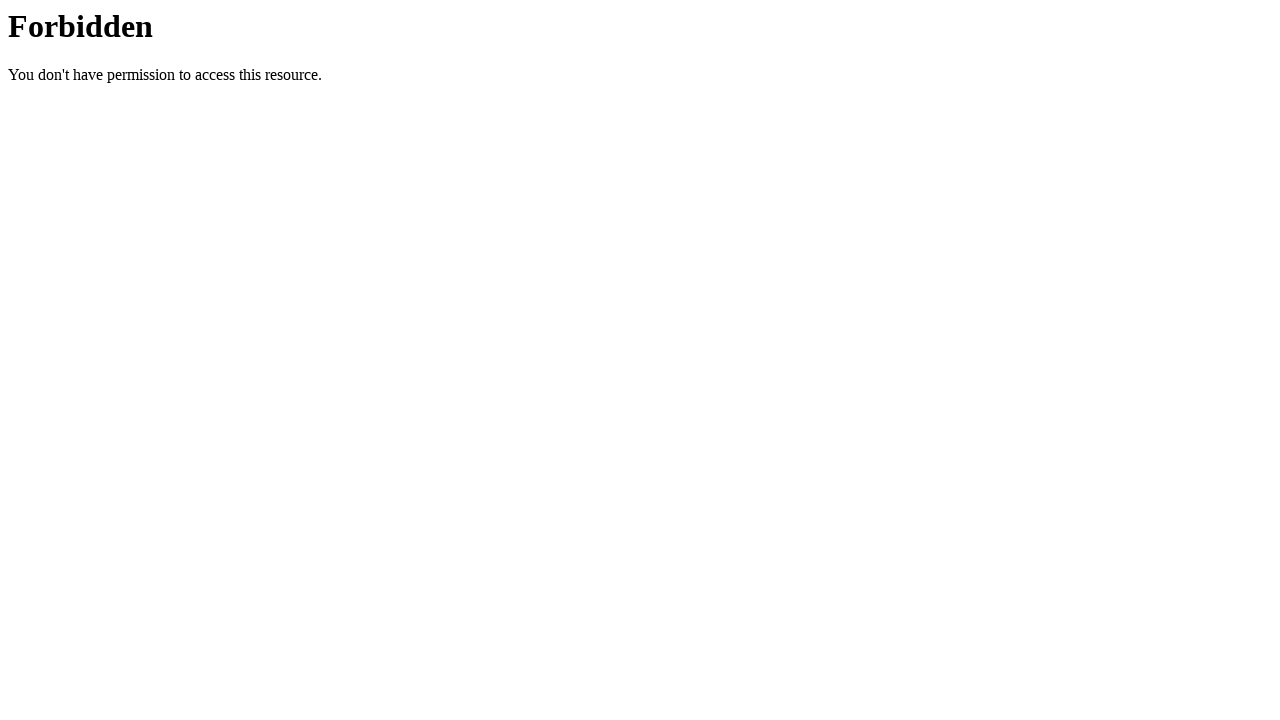

Set viewport size to 1920x1080
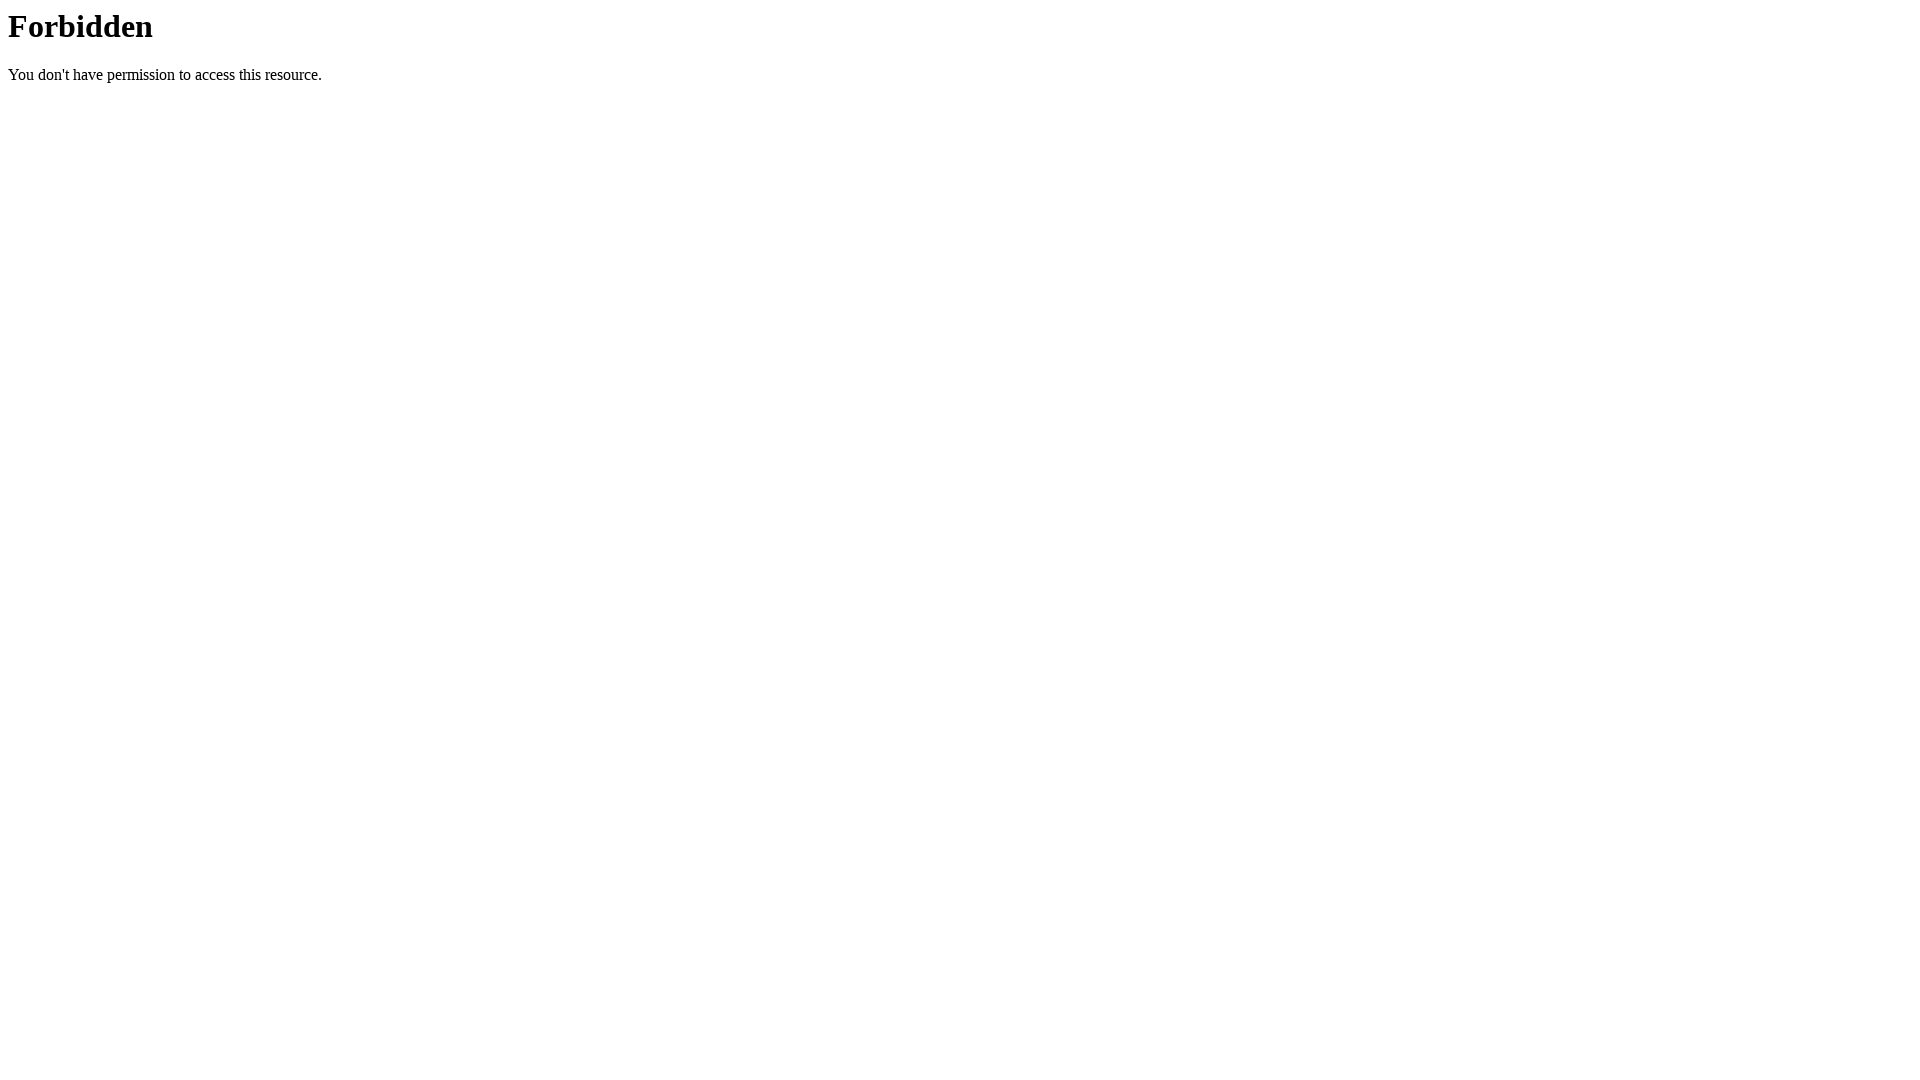

Scrolled down by 3000 pixels
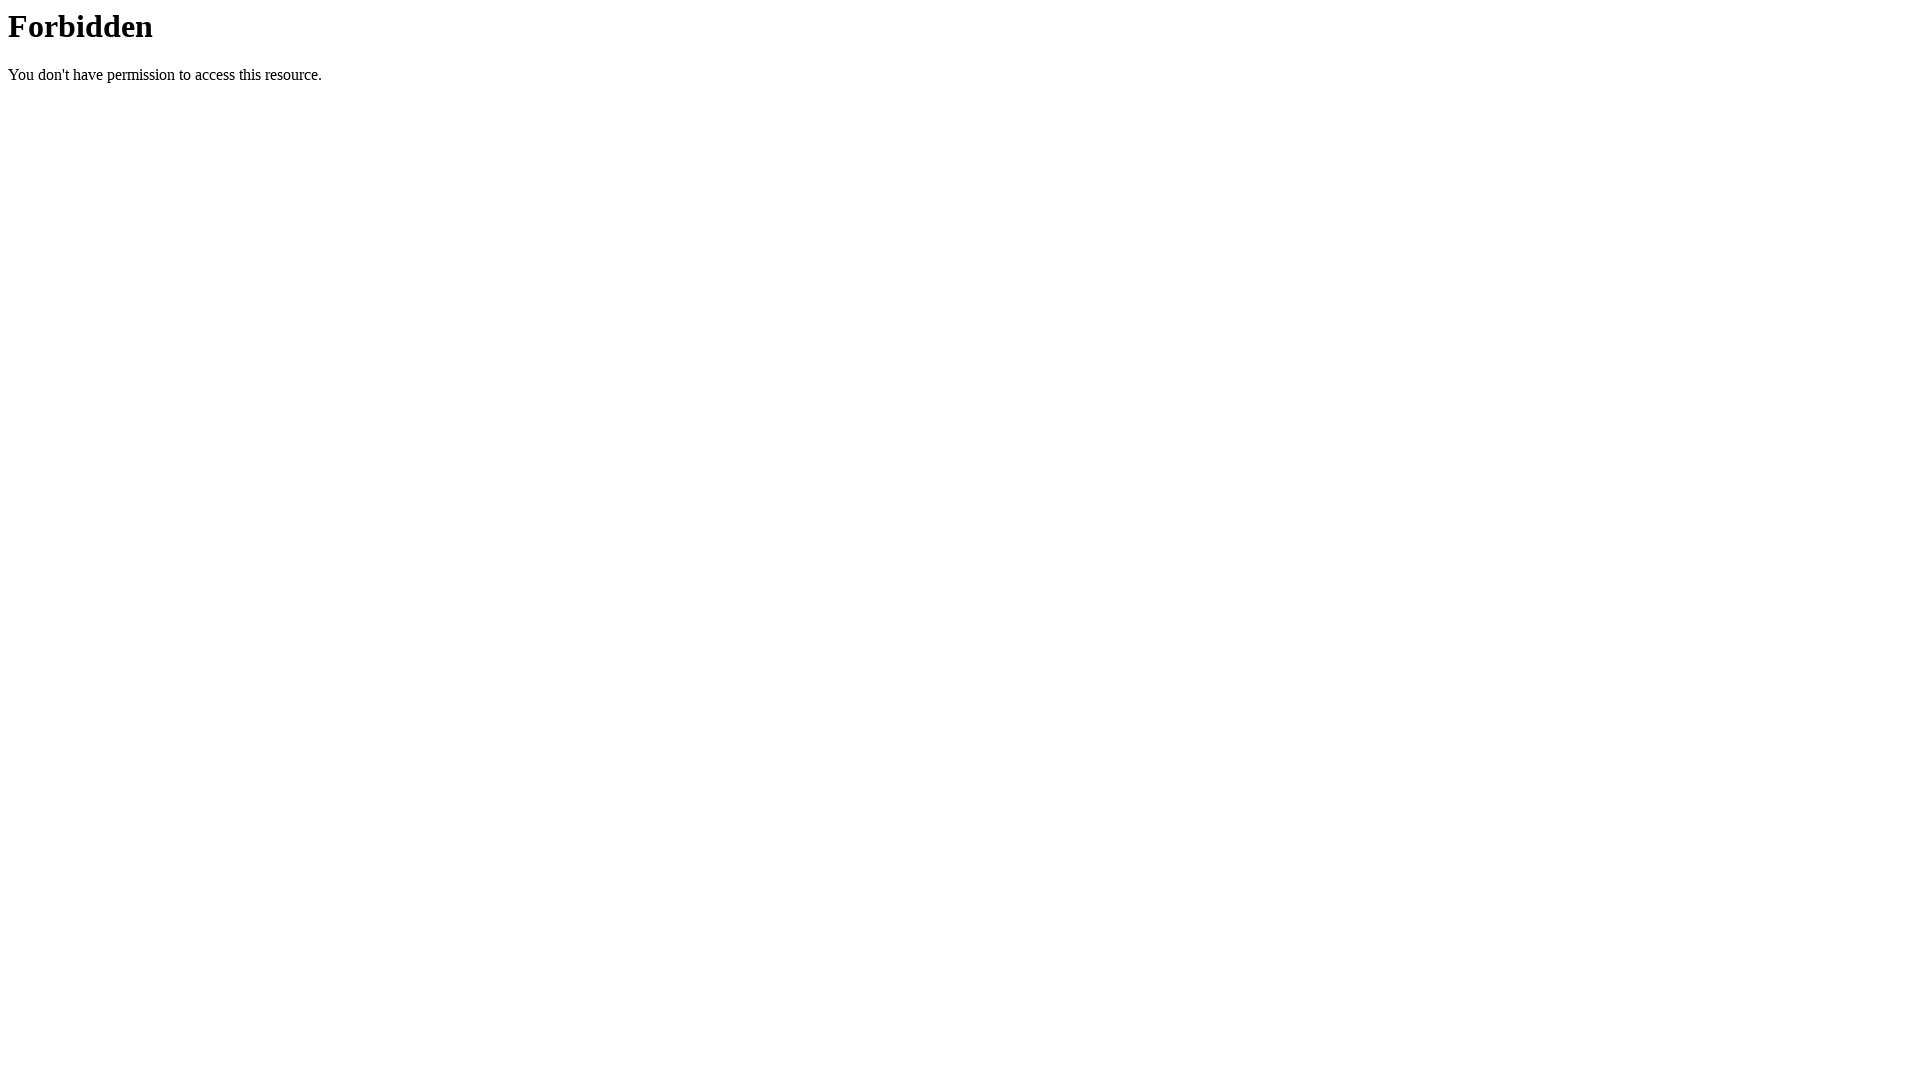

Waited 2 seconds for scroll to complete
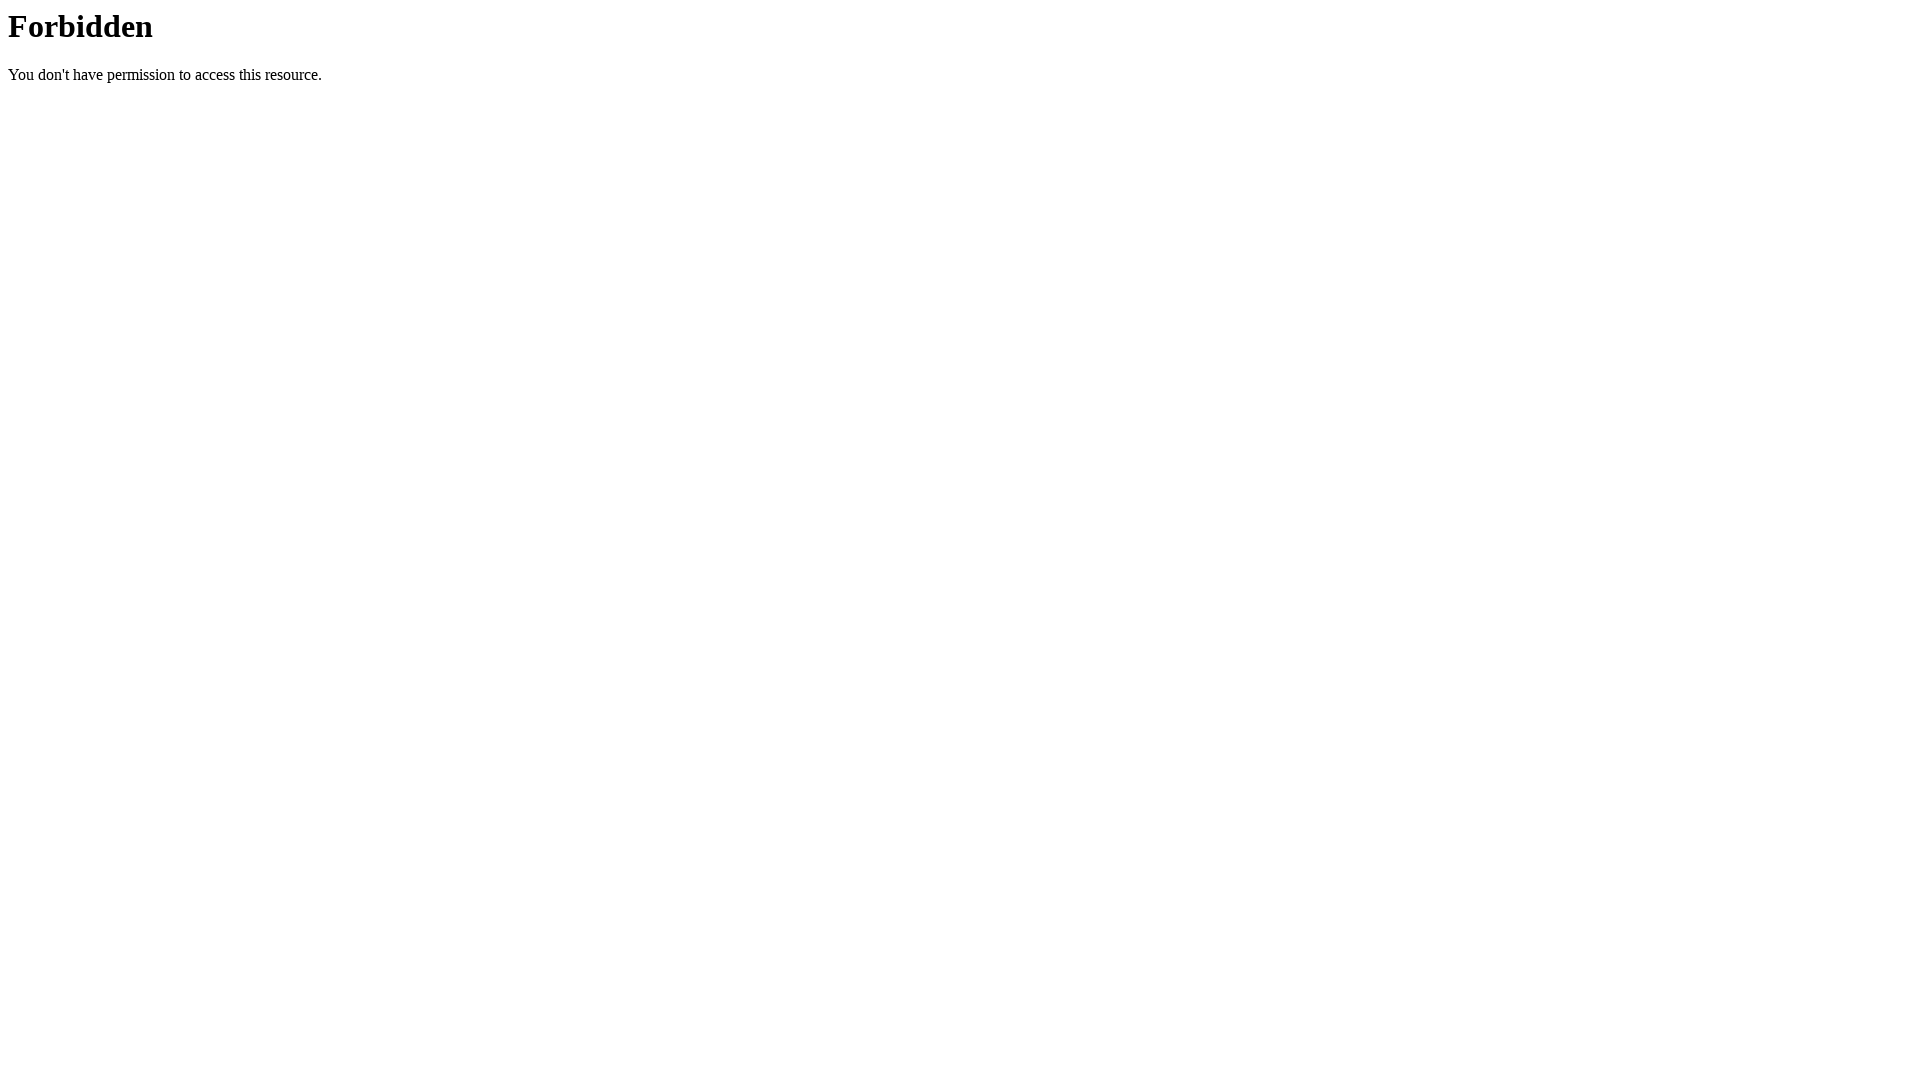

Scrolled up by 2000 pixels
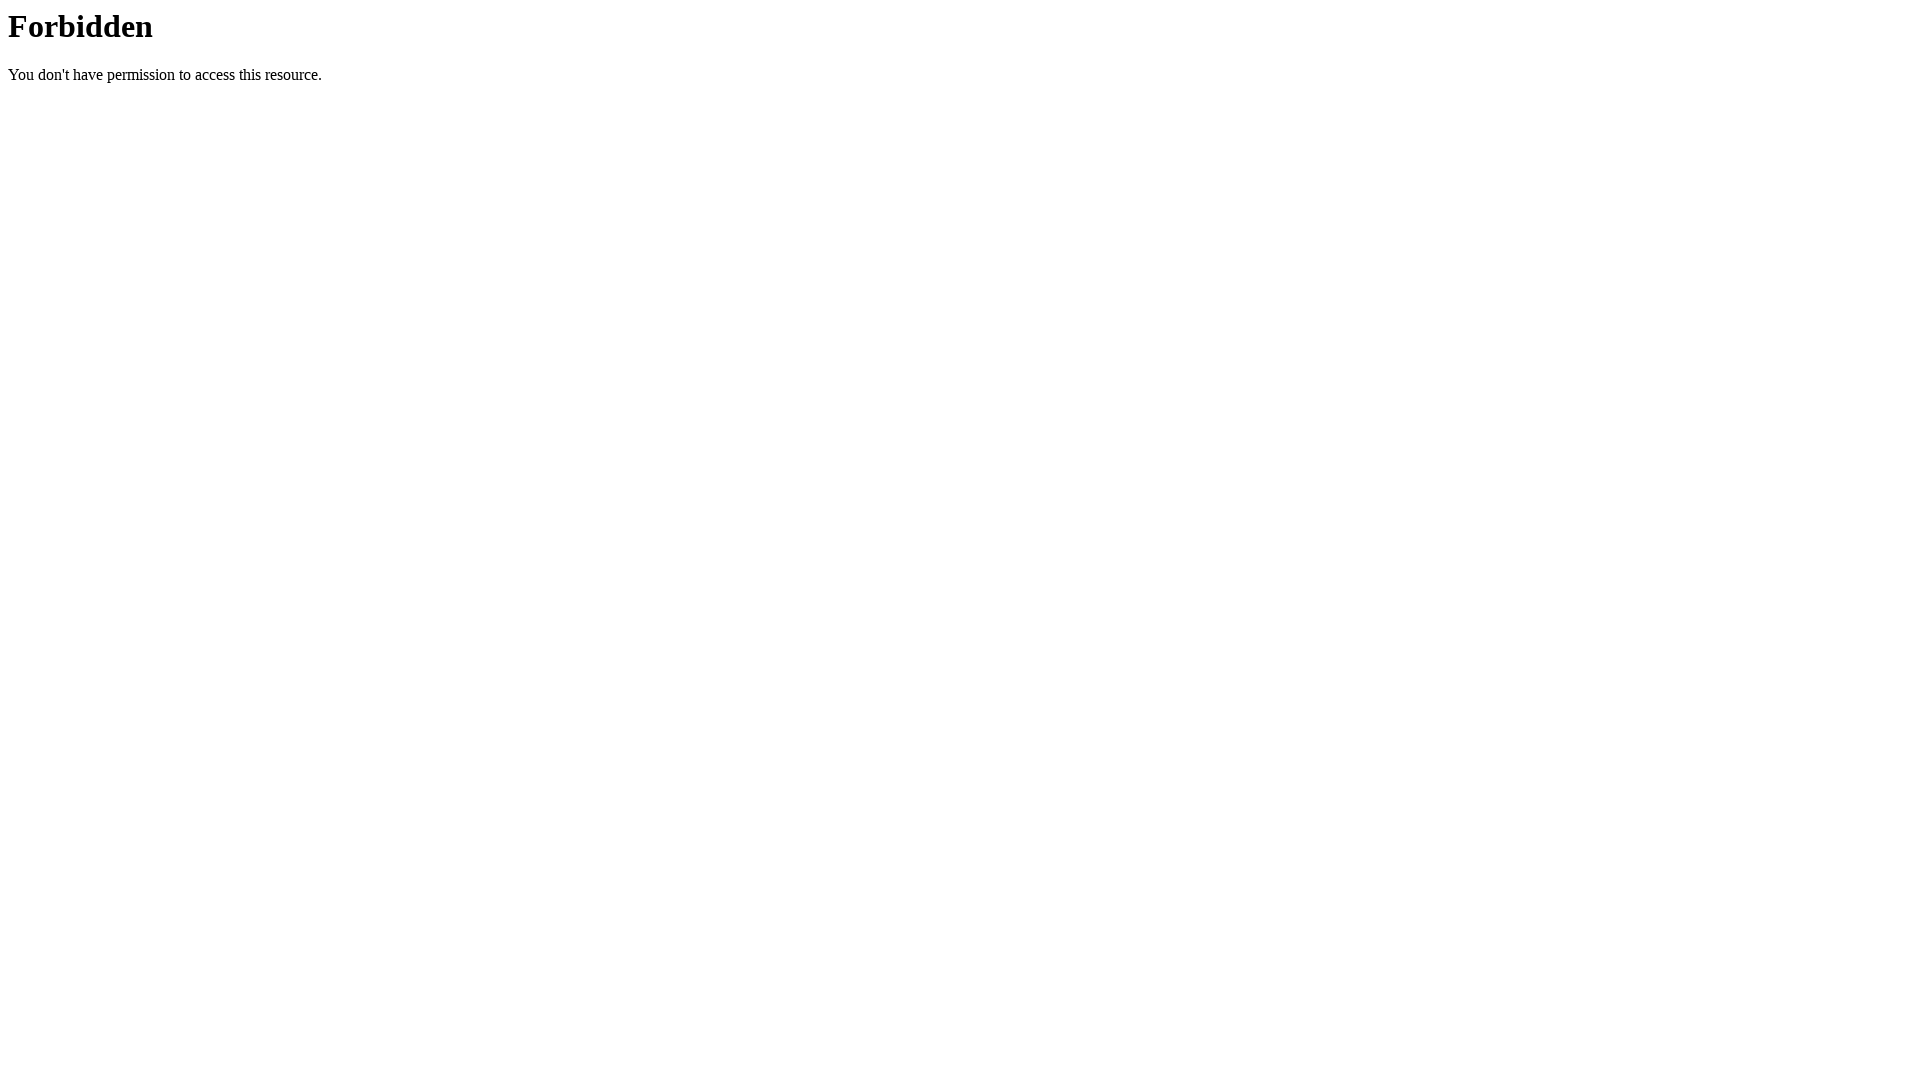

Waited 2 seconds for scroll to complete
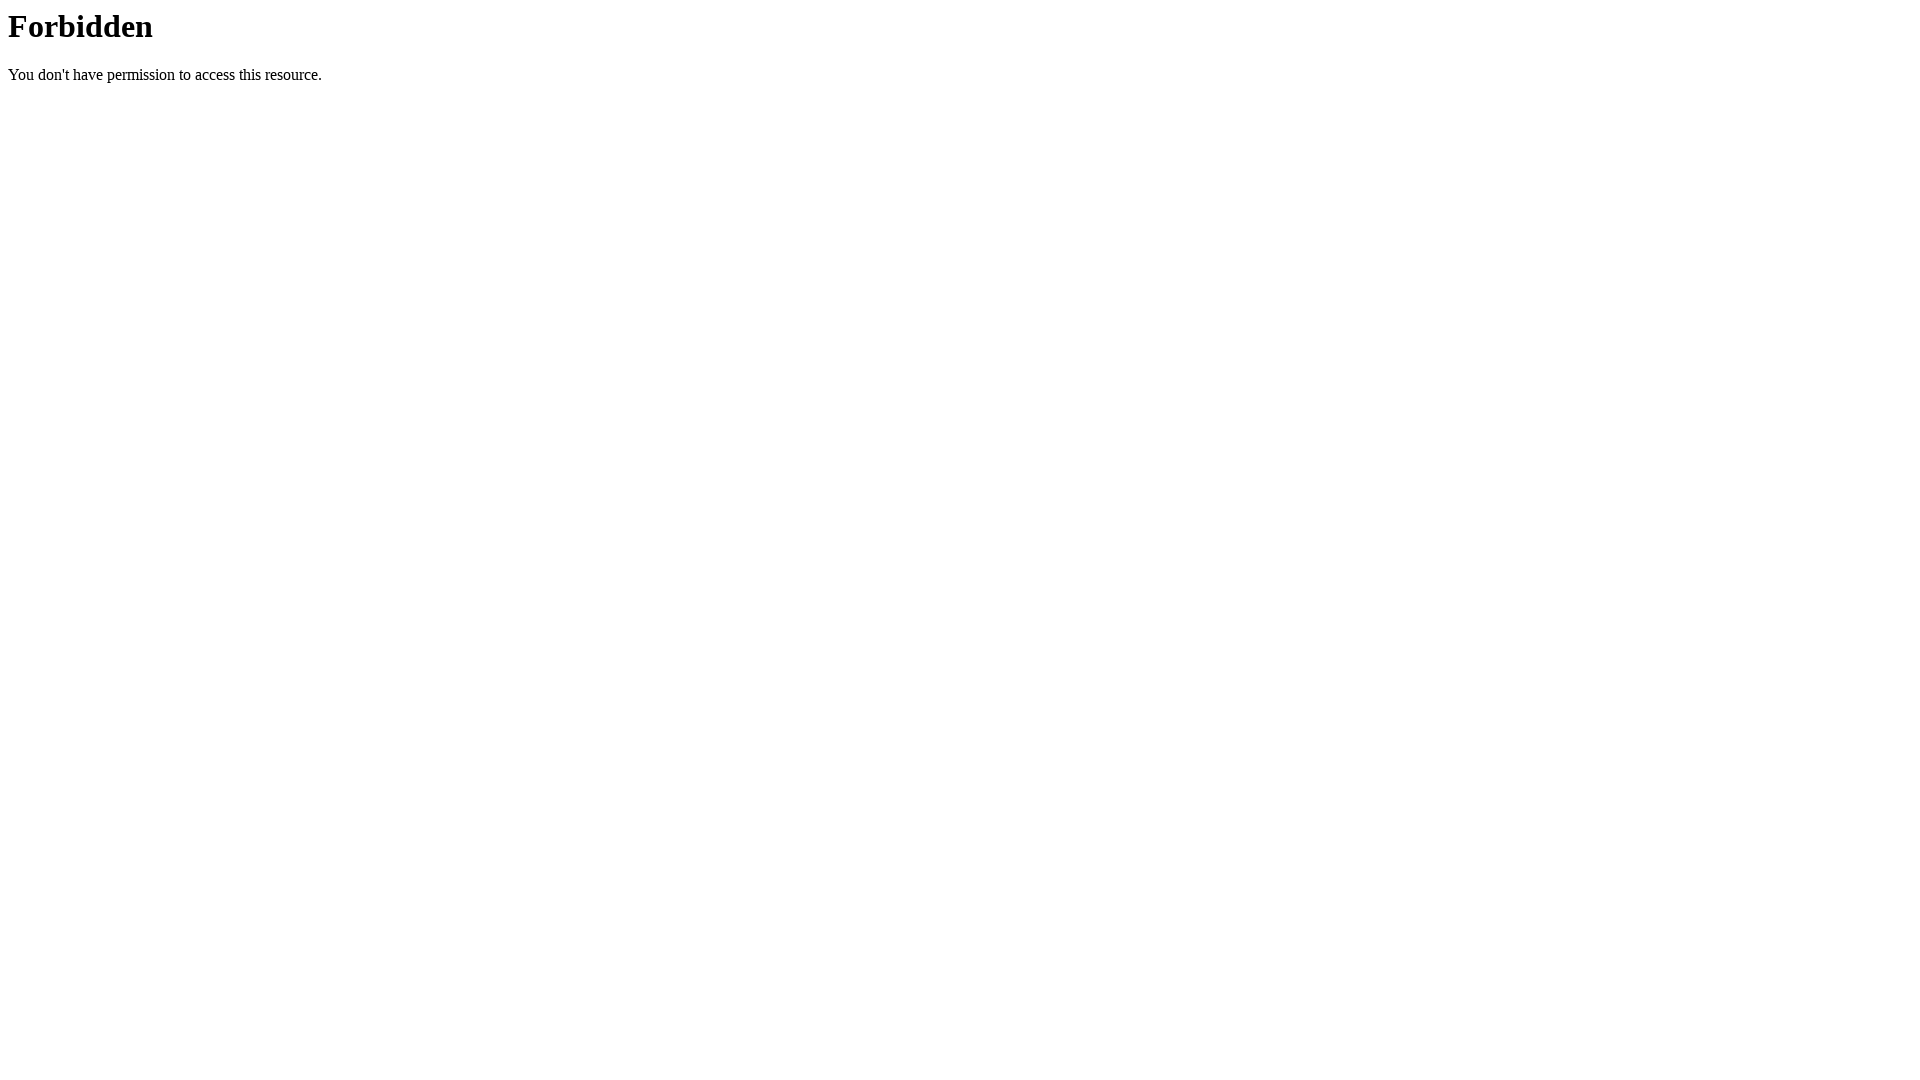

Scrolled register link into view
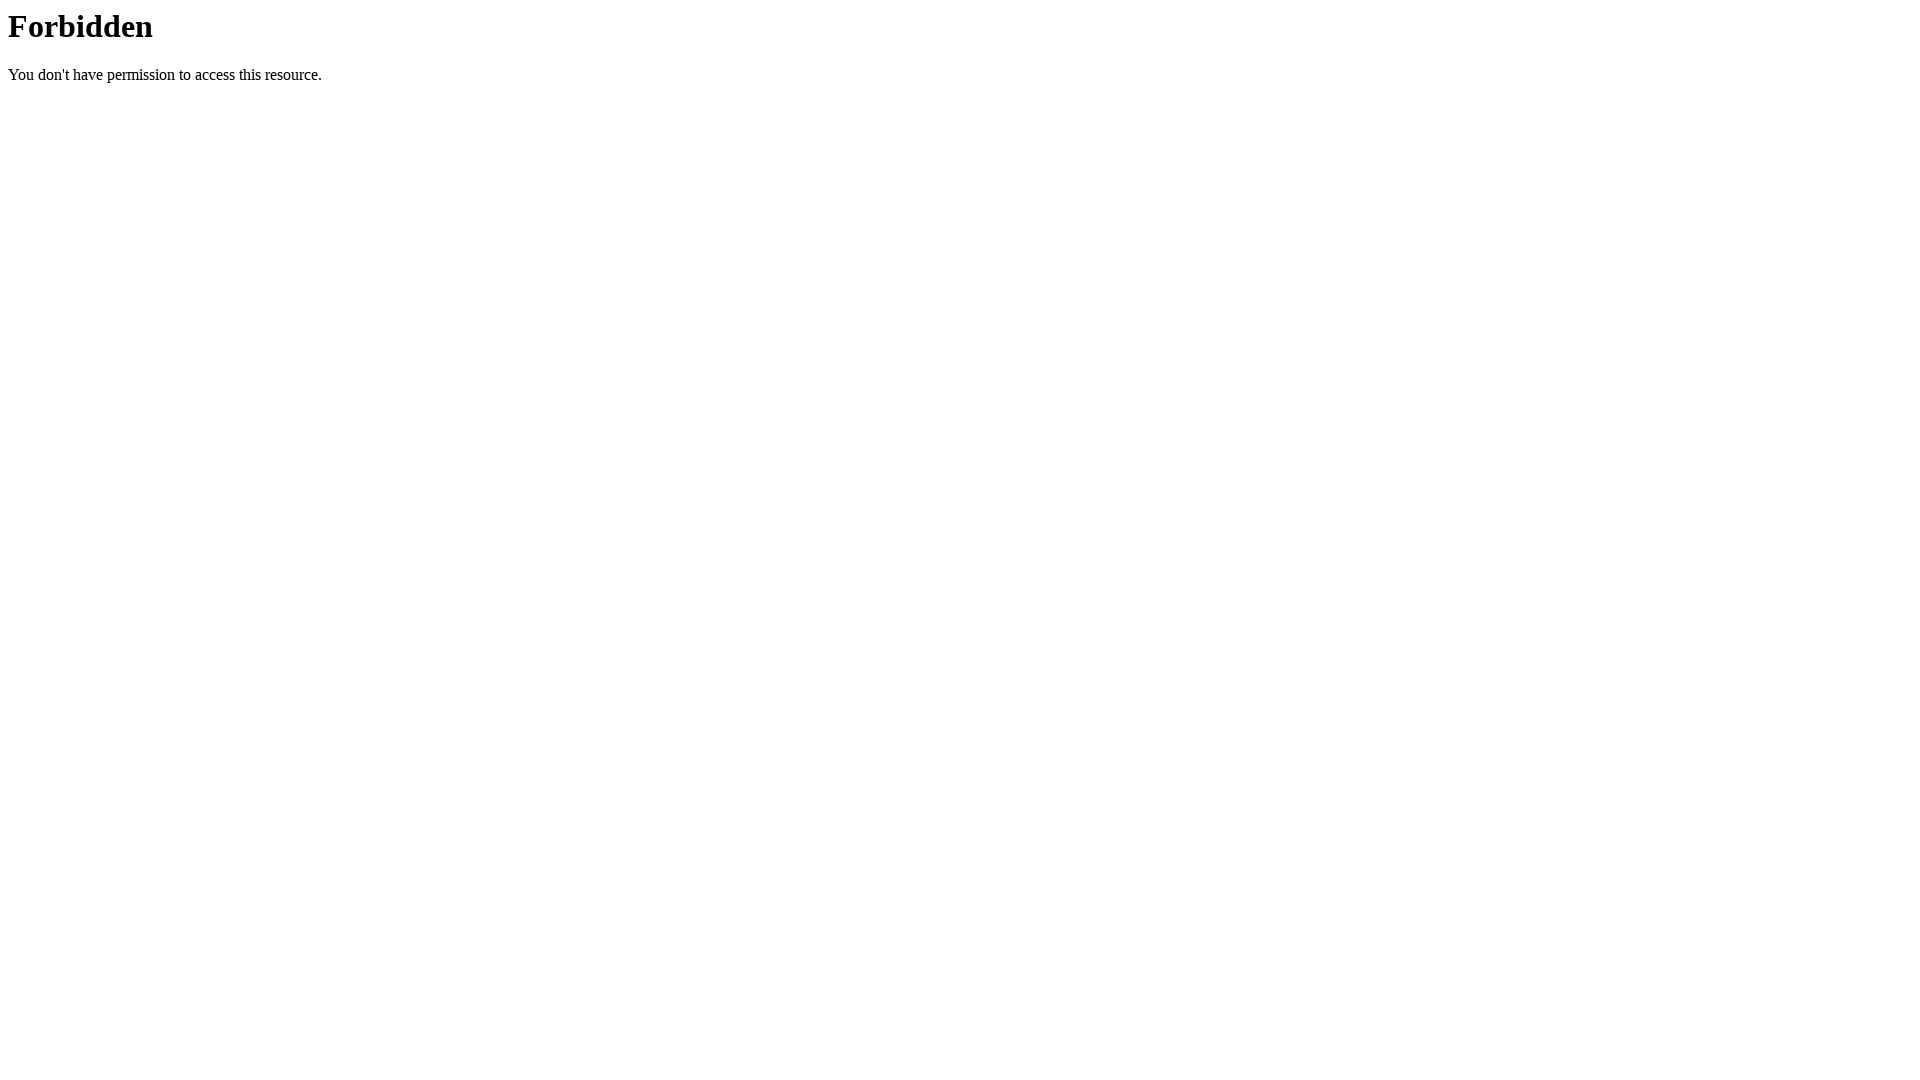

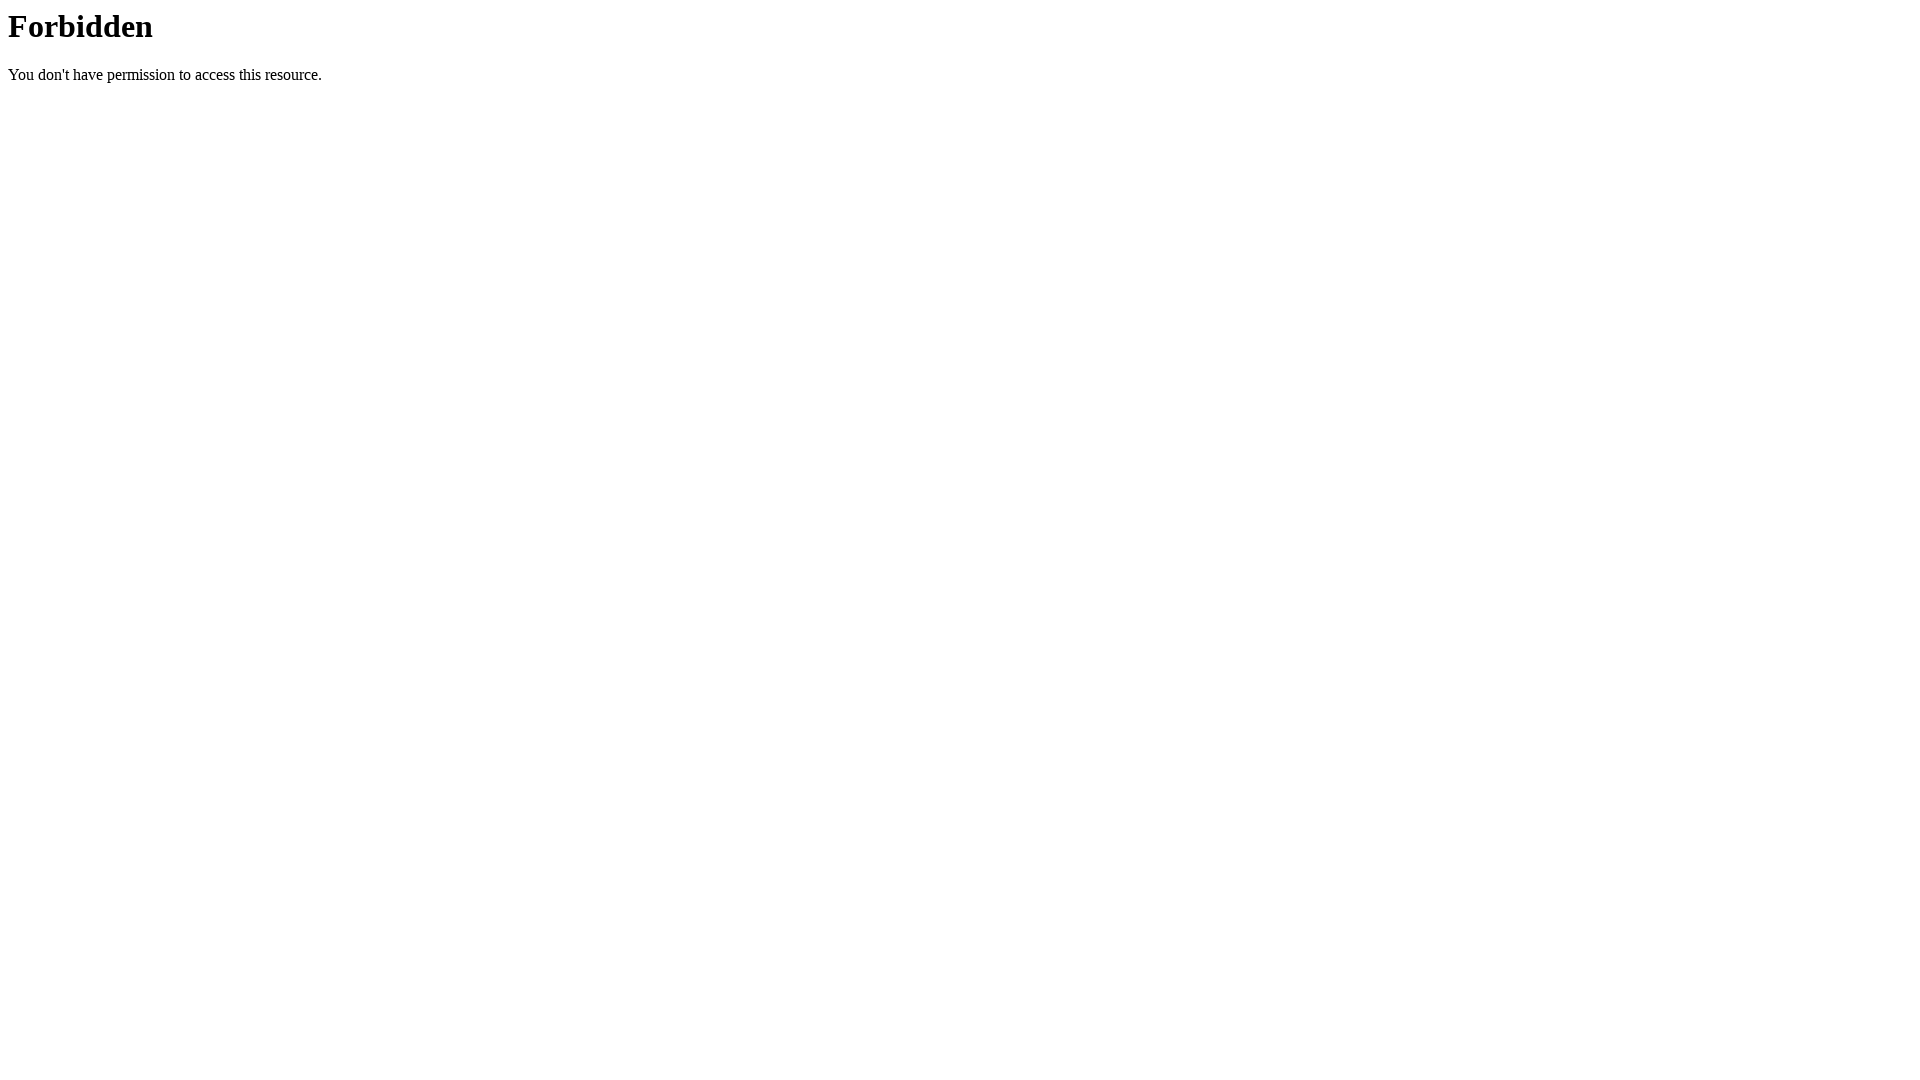